Tests window/tab handling by clicking a link that opens a new tab, switching to the new tab, and verifying the new tab's title is "New Window"

Starting URL: https://the-internet.herokuapp.com/windows

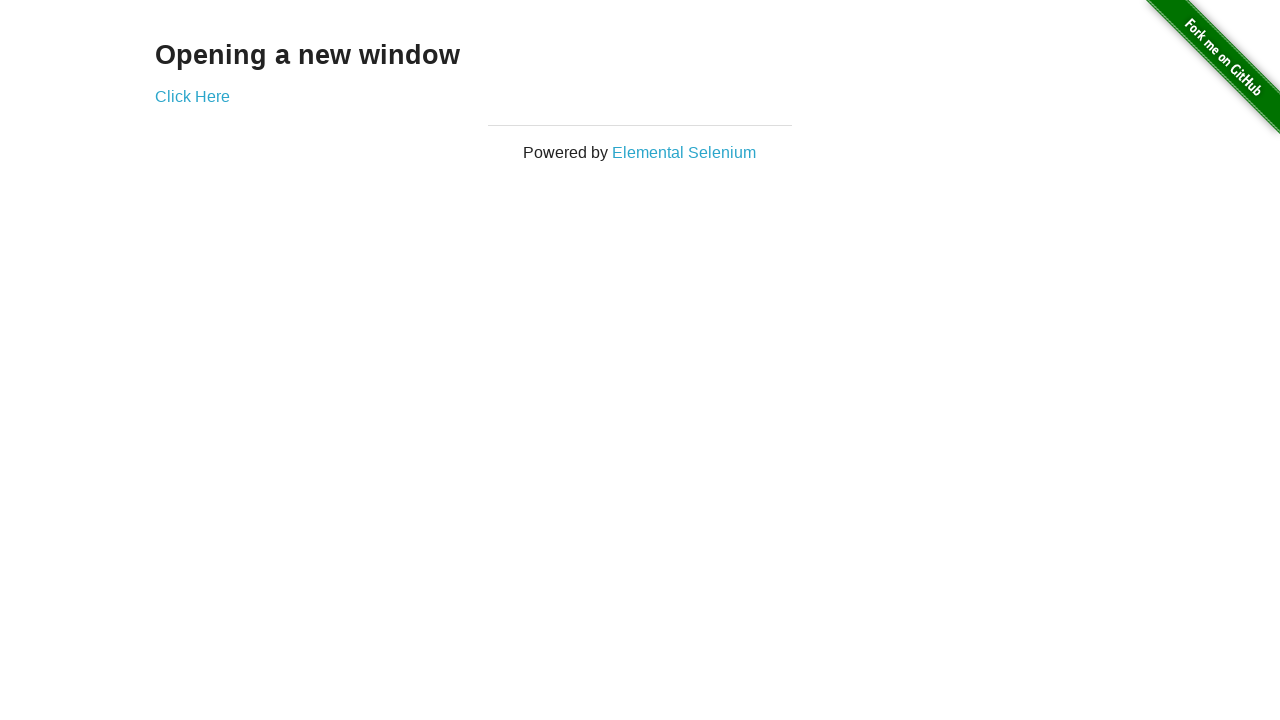

Clicked 'Click Here' link to open new tab at (192, 96) on text=Click Here
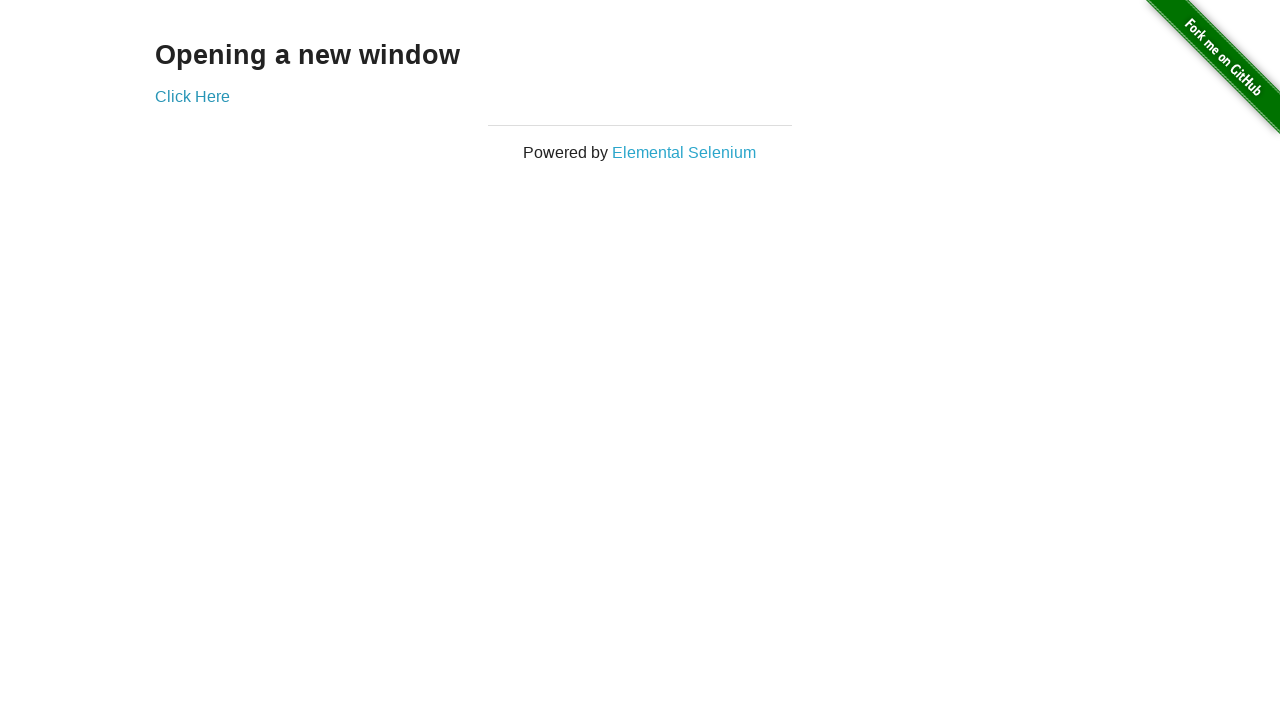

Captured new tab/page object
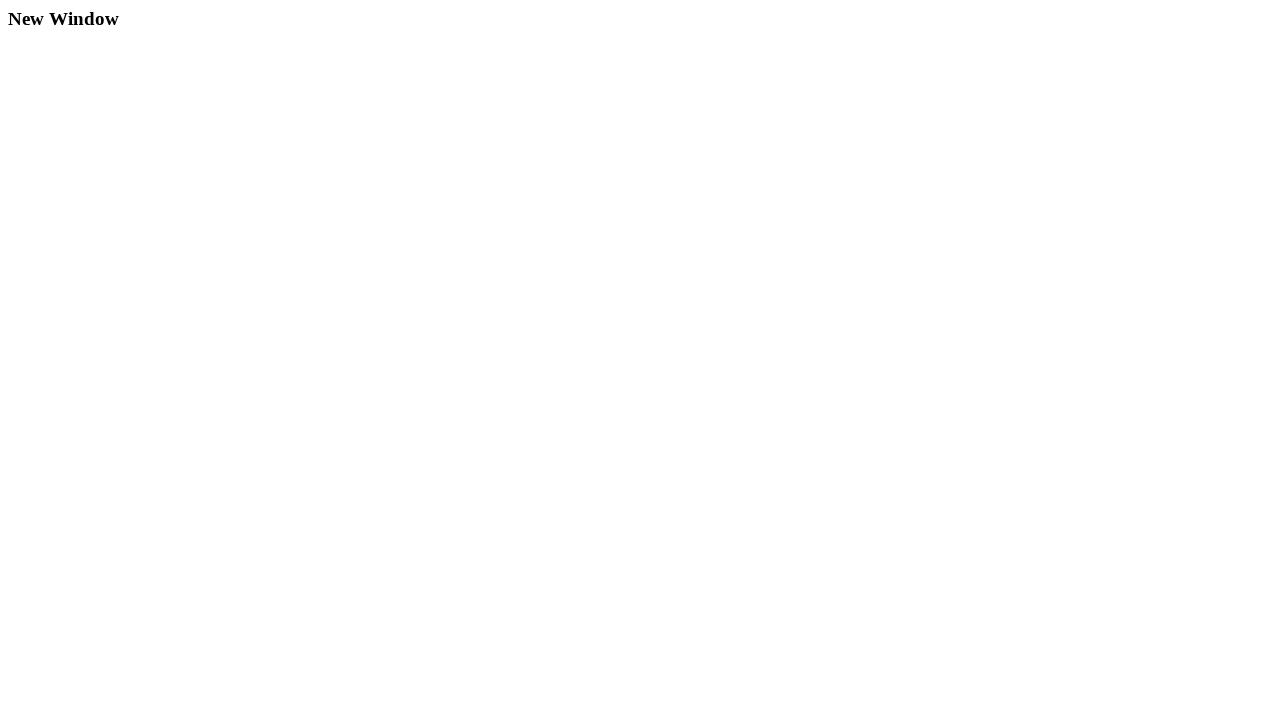

New tab finished loading
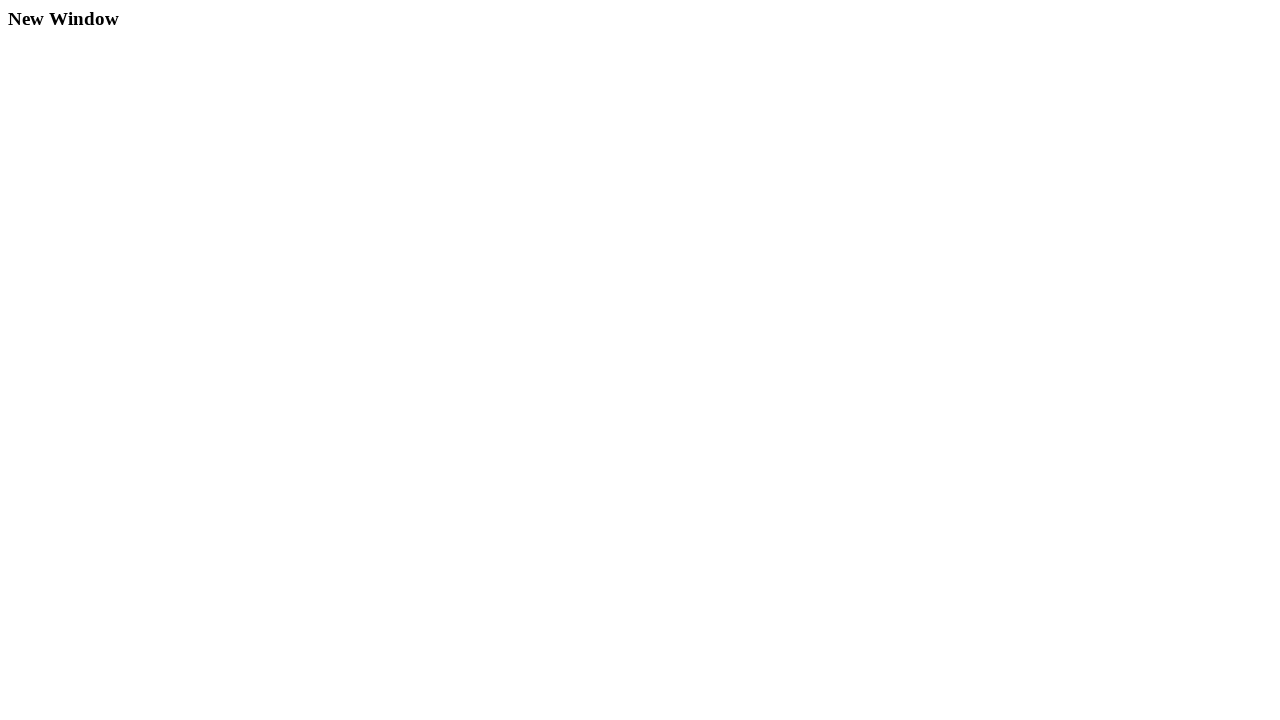

Retrieved new tab title: 'New Window'
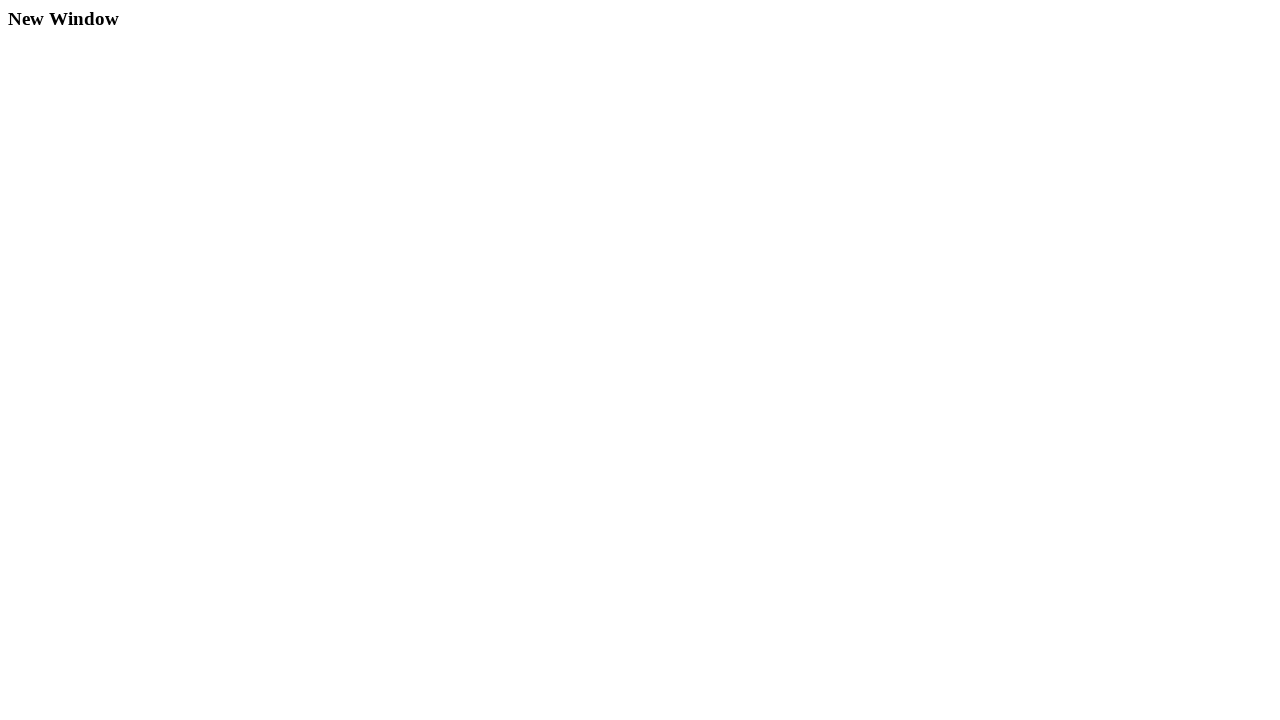

Verified new tab title matches expected title 'New Window'
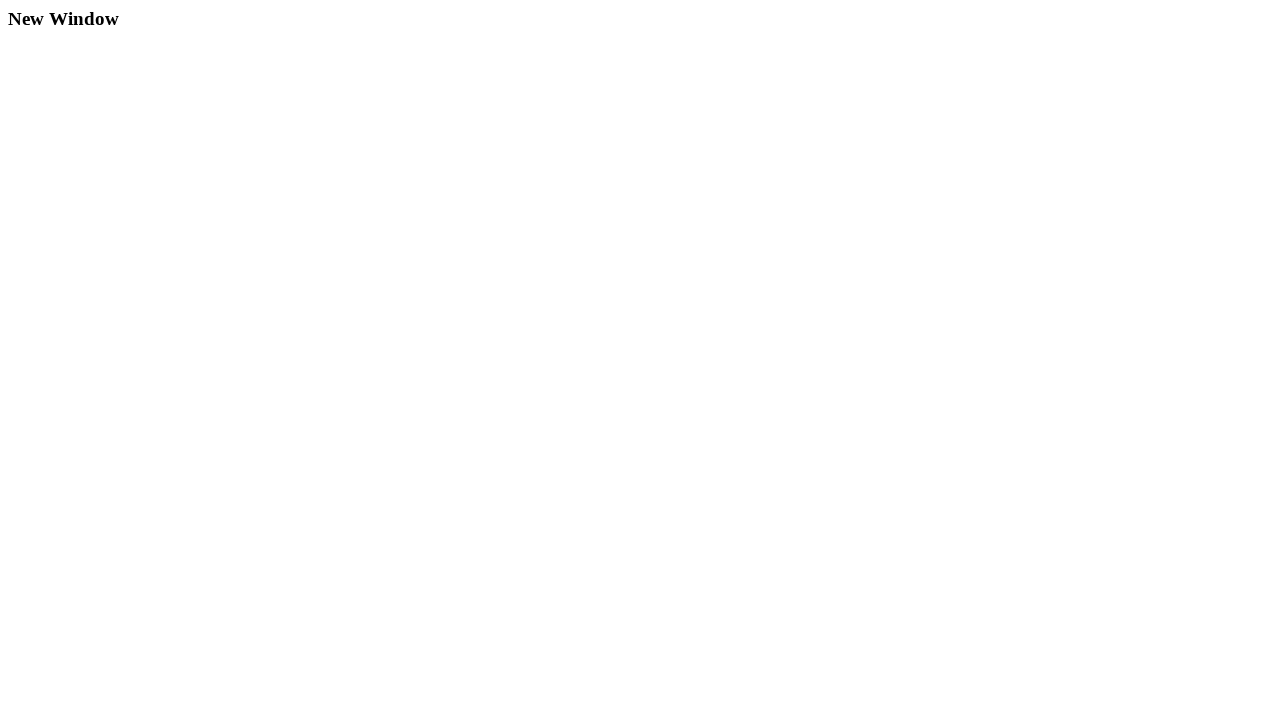

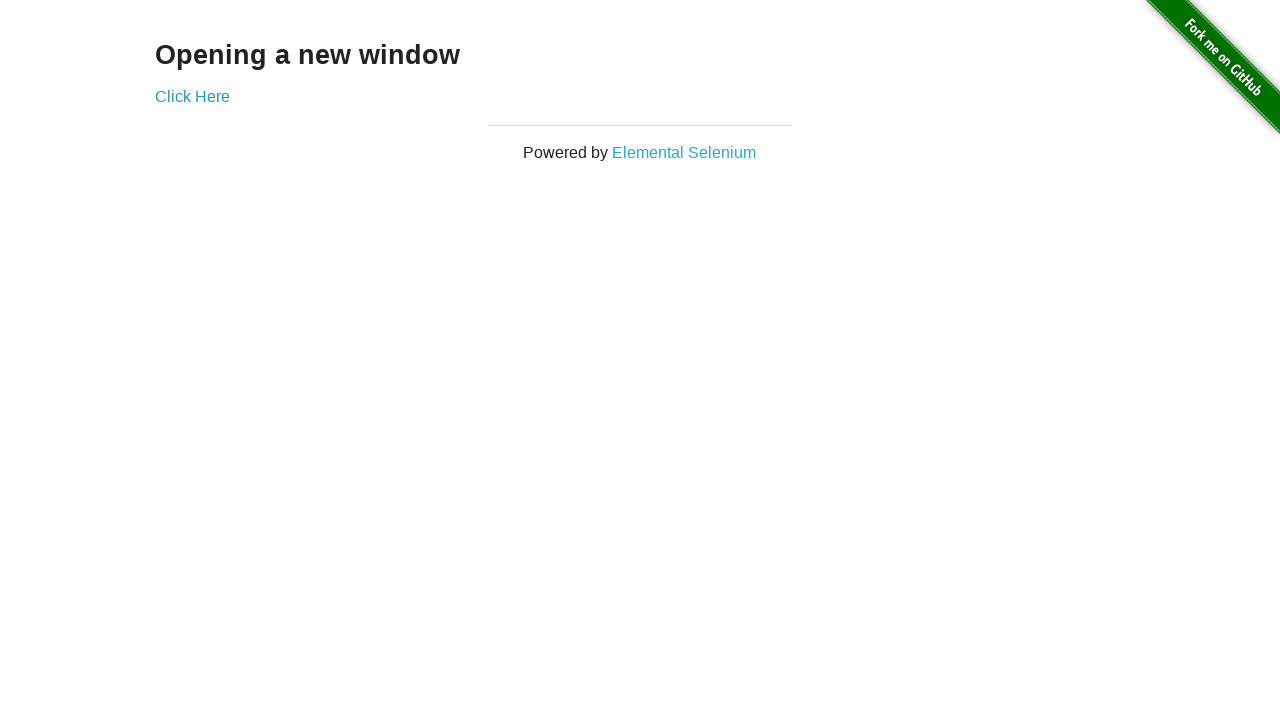